Navigates to the OrangeHRM demo site and verifies that the current URL contains the expected substring "opensource-demo"

Starting URL: https://opensource-demo.orangehrmlive.com/

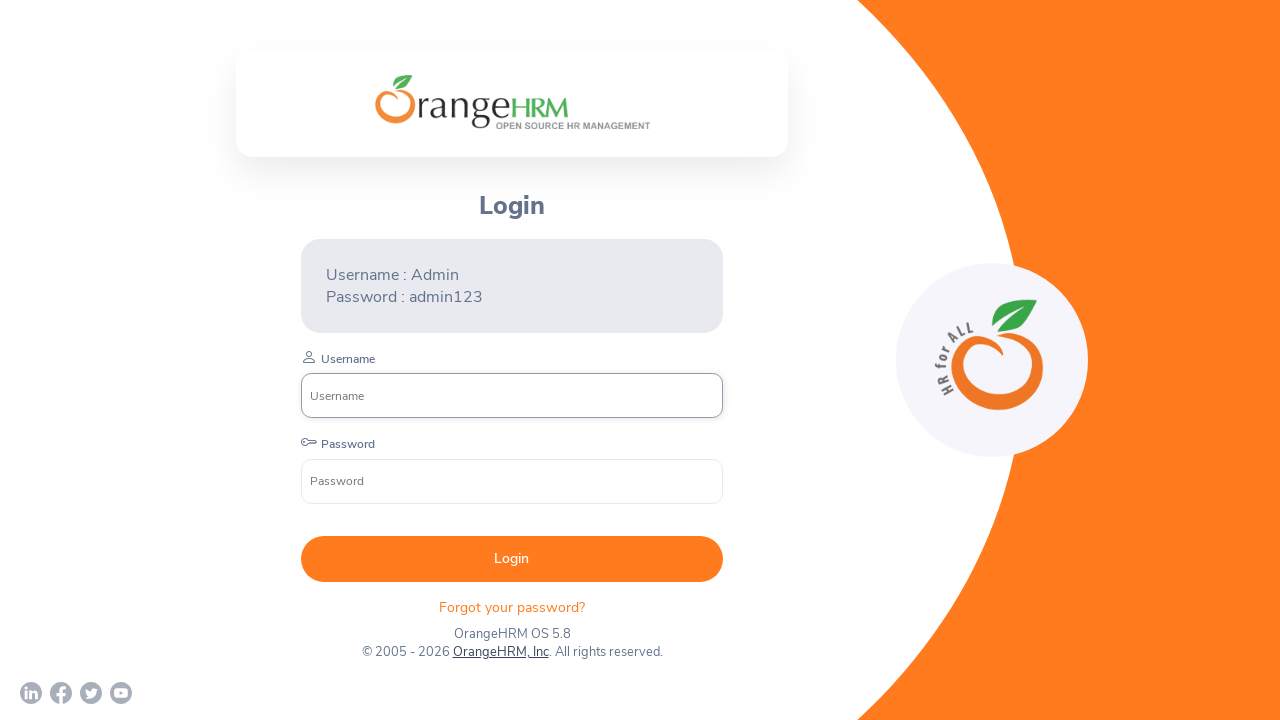

Waited for page to reach domcontentloaded state
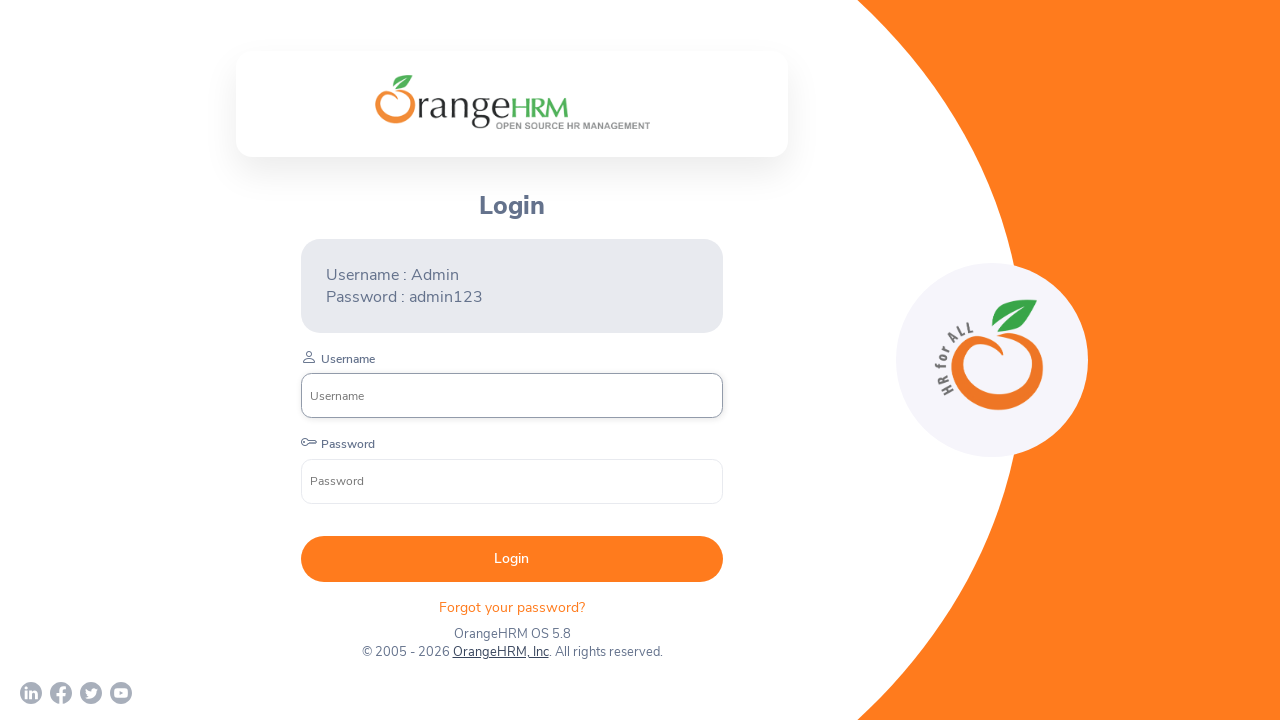

Verified that current URL contains 'opensource-demo'
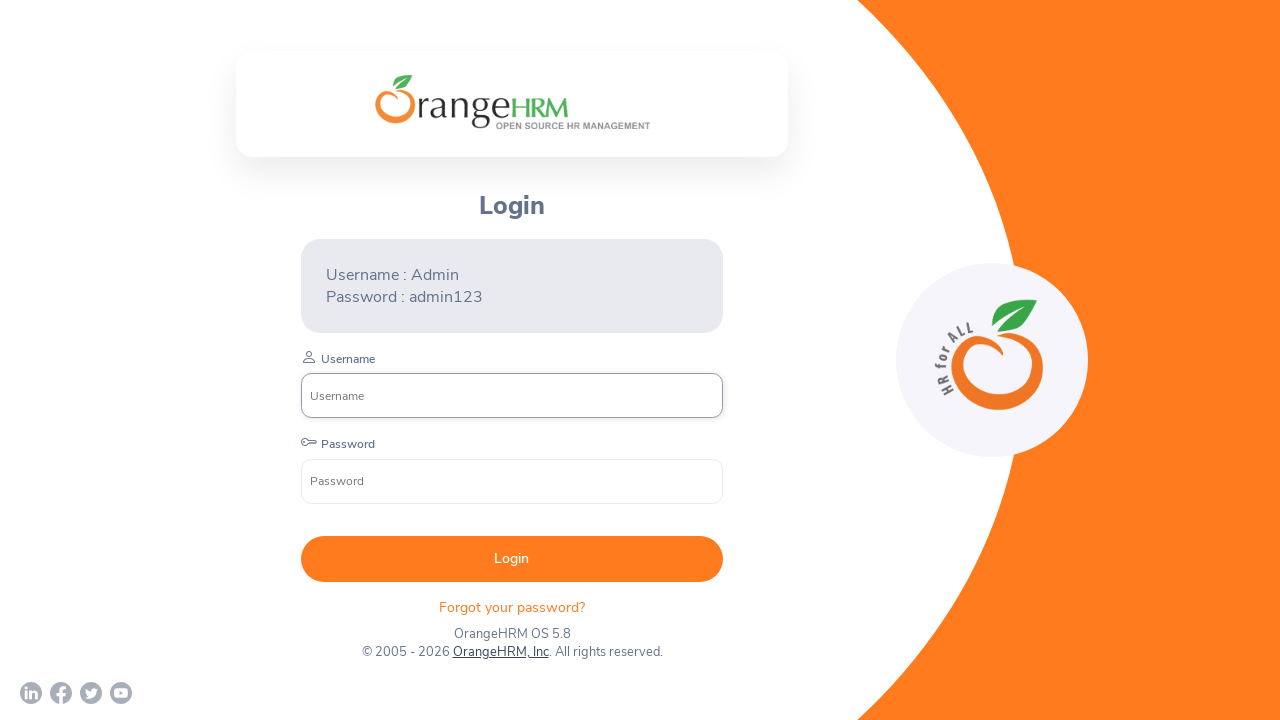

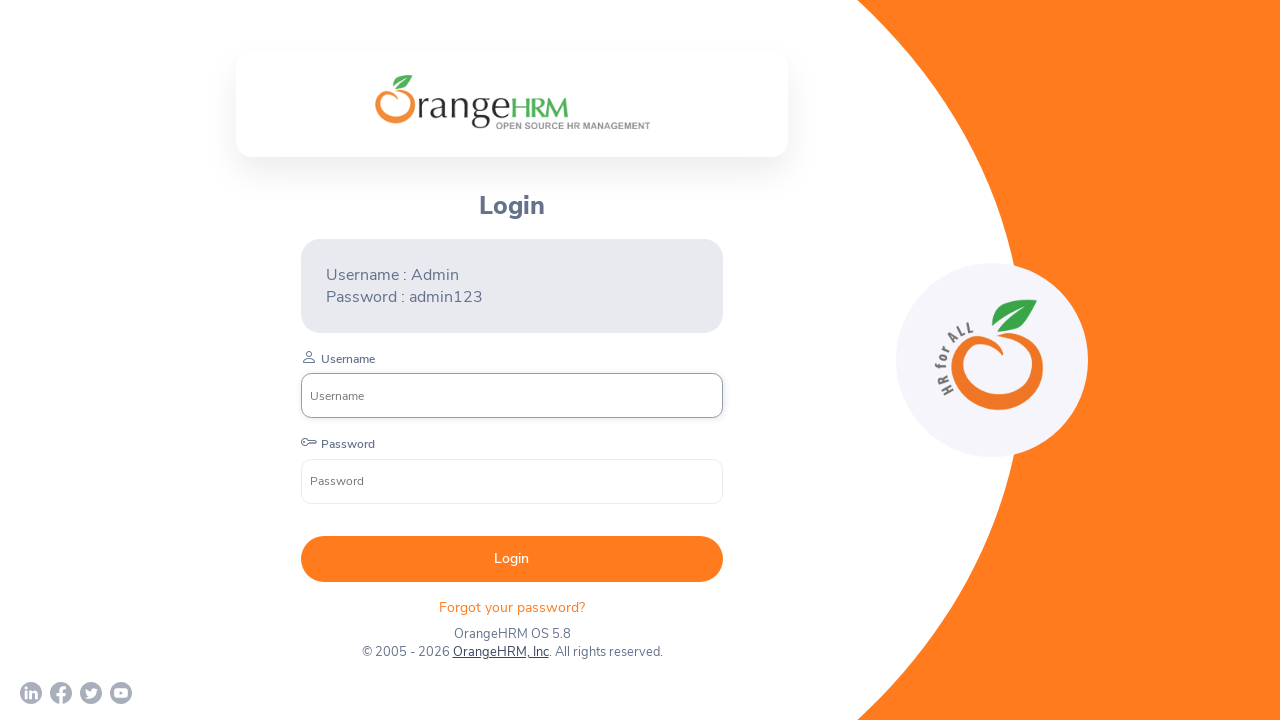